Tests GitHub search functionality by searching for "selenium" and verifying that search results are displayed containing the search term.

Starting URL: https://github.com

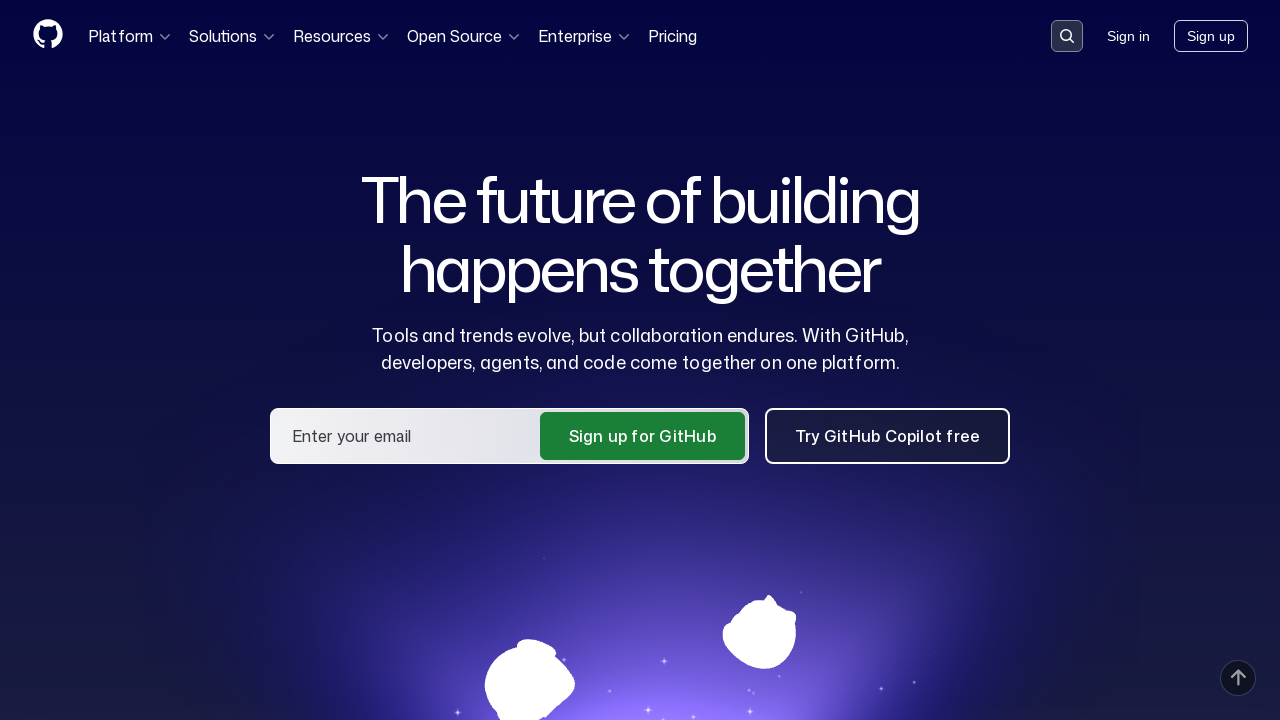

Clicked search button to open search dialog at (1067, 36) on button[data-target='qbsearch-input.inputButton']
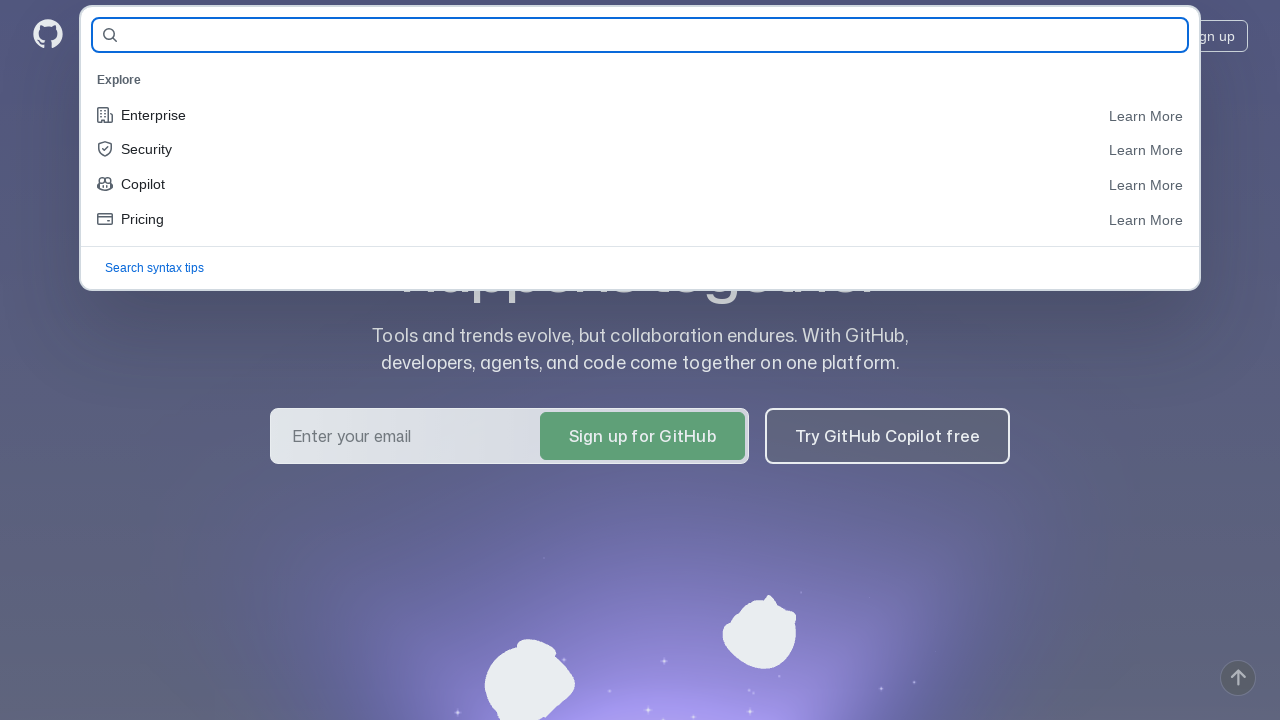

Search input field became visible
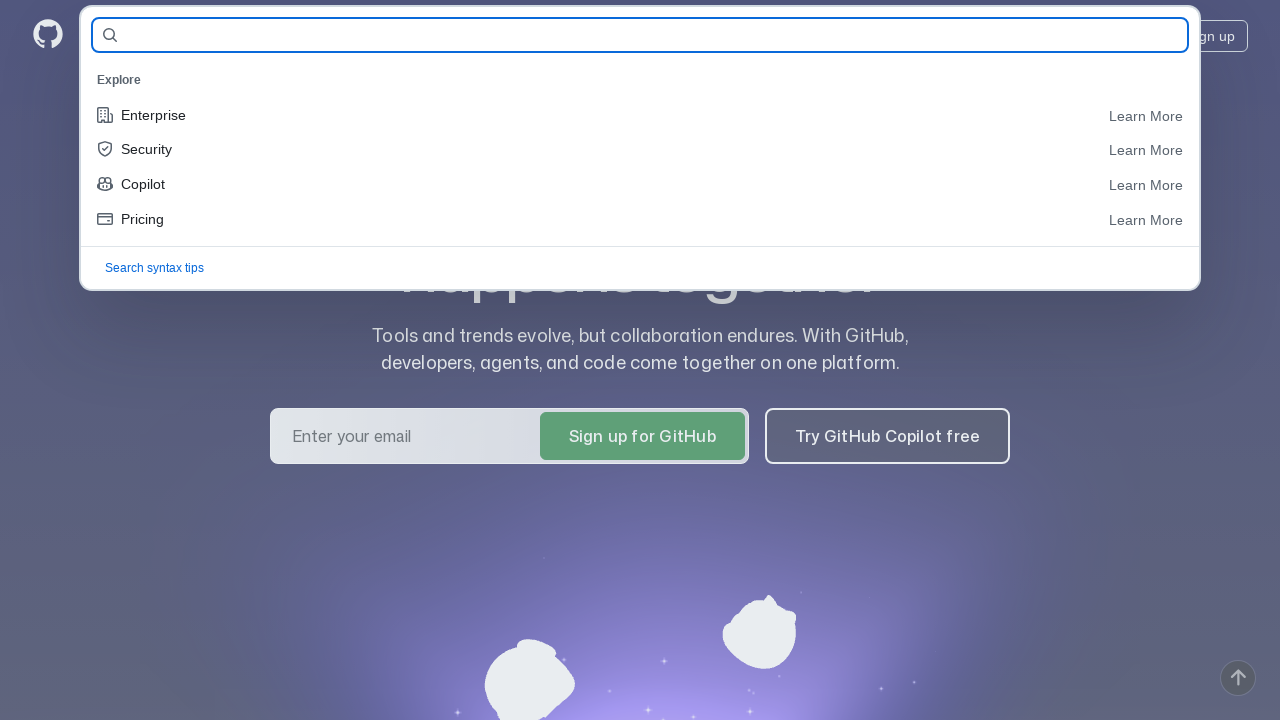

Filled search input with 'selenium' on input#query-builder-test
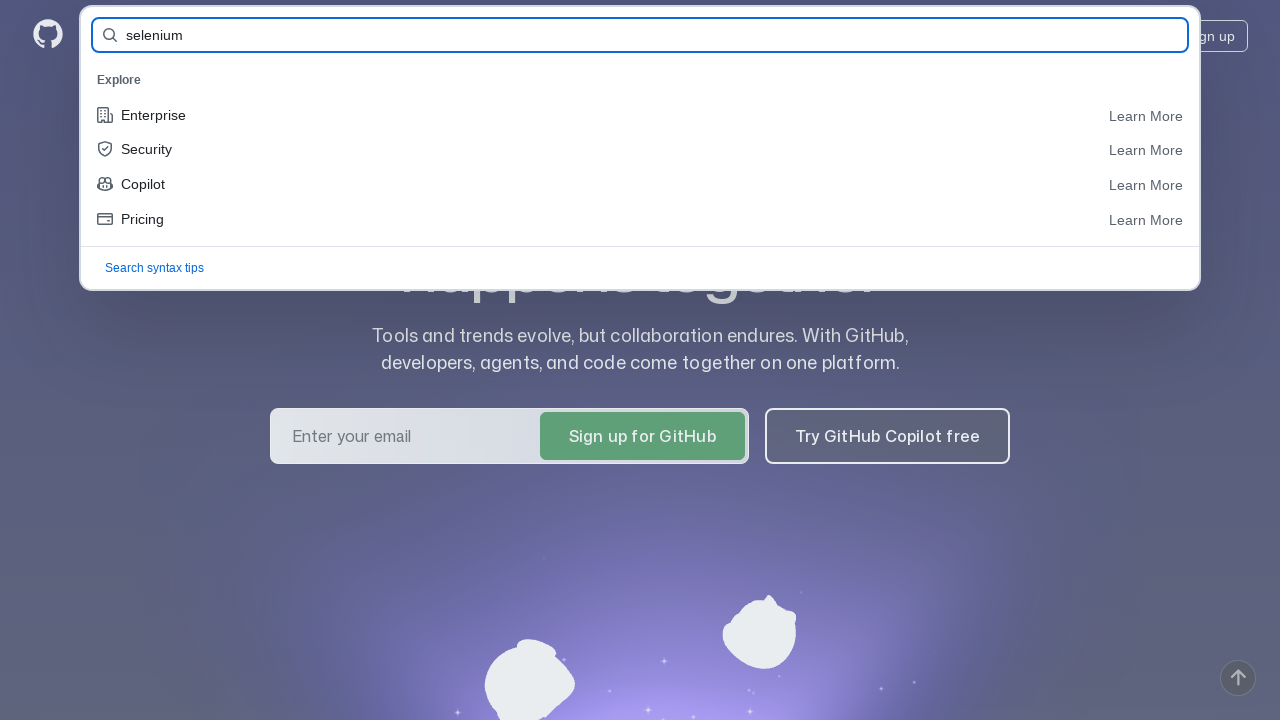

Pressed Enter to submit search on input#query-builder-test
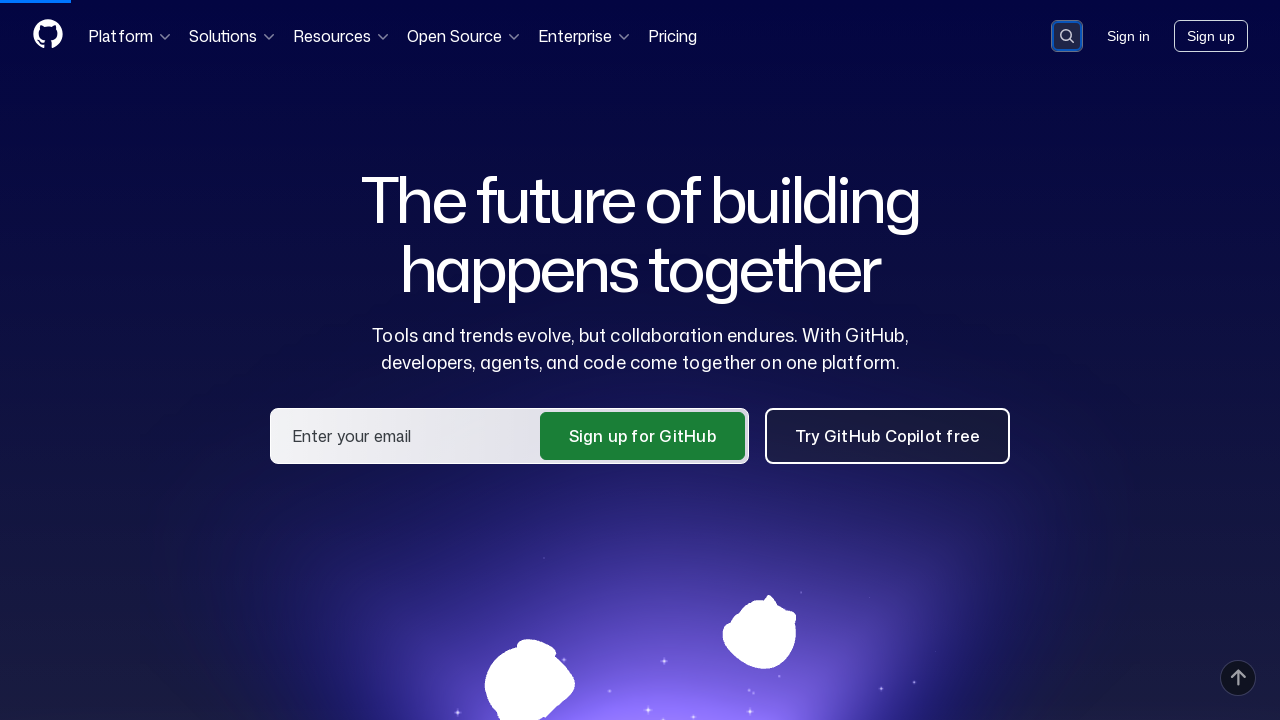

Search results list loaded
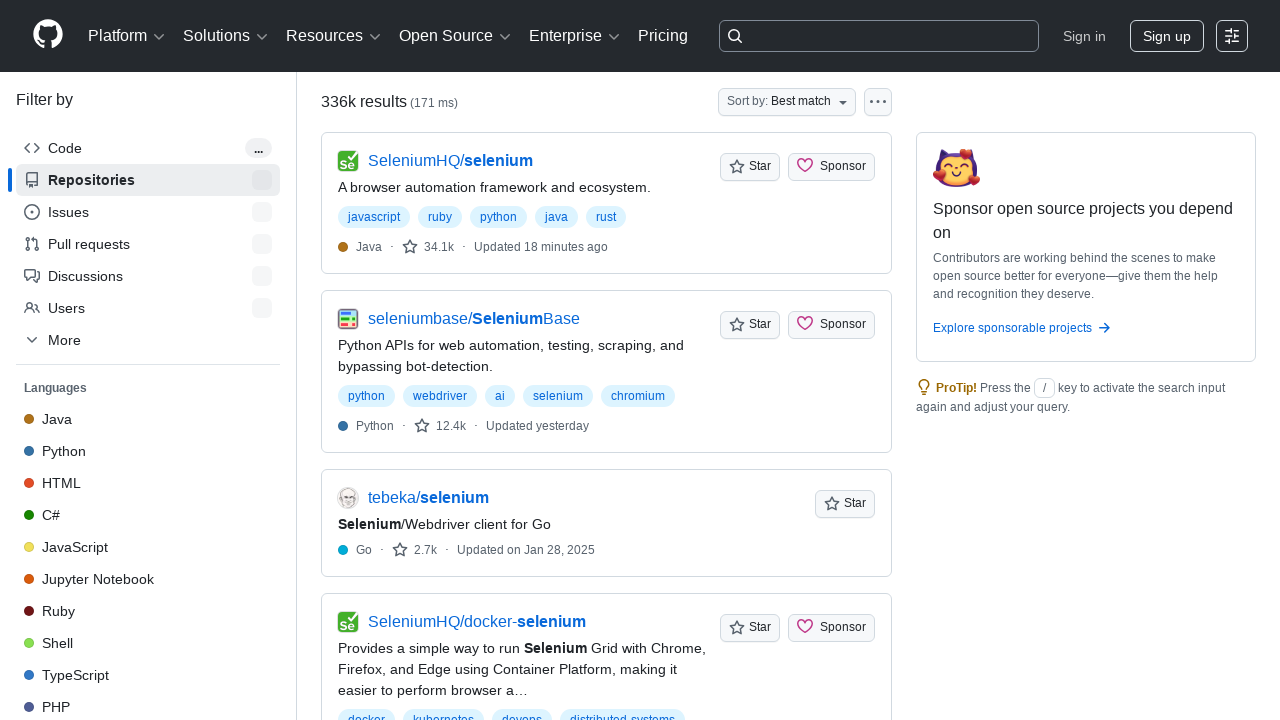

Search results title appeared, confirming search results are displayed
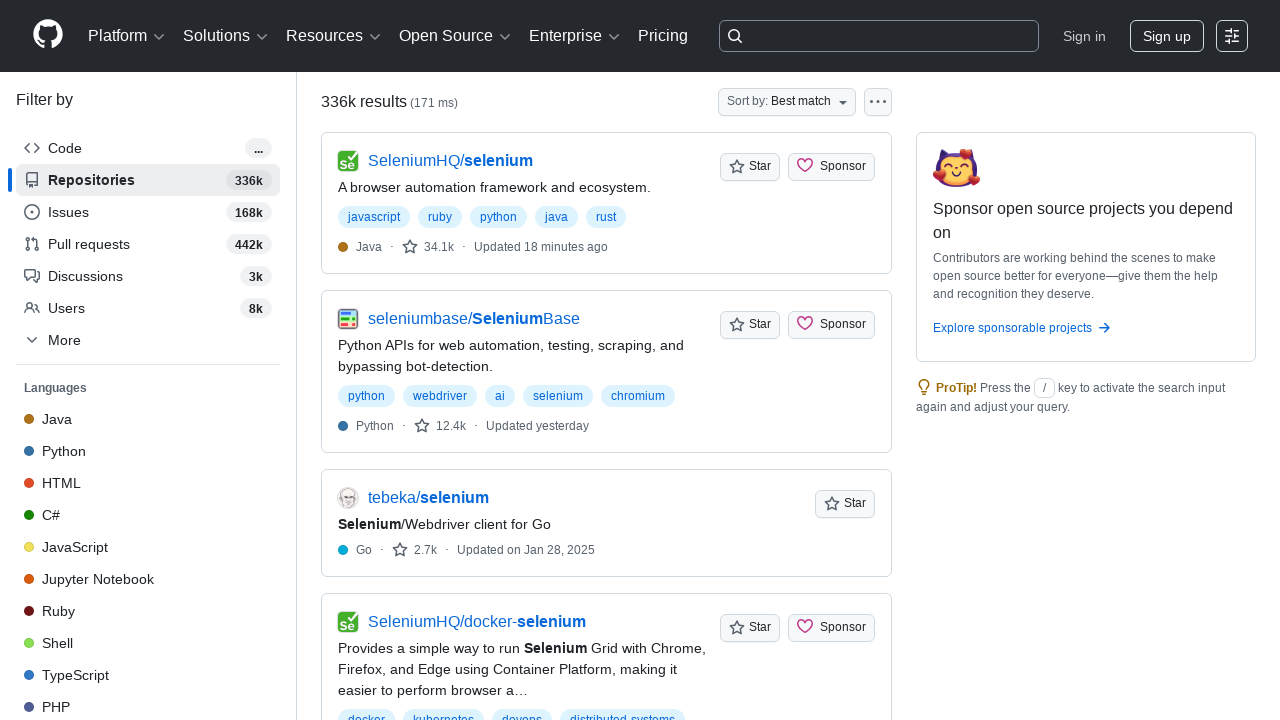

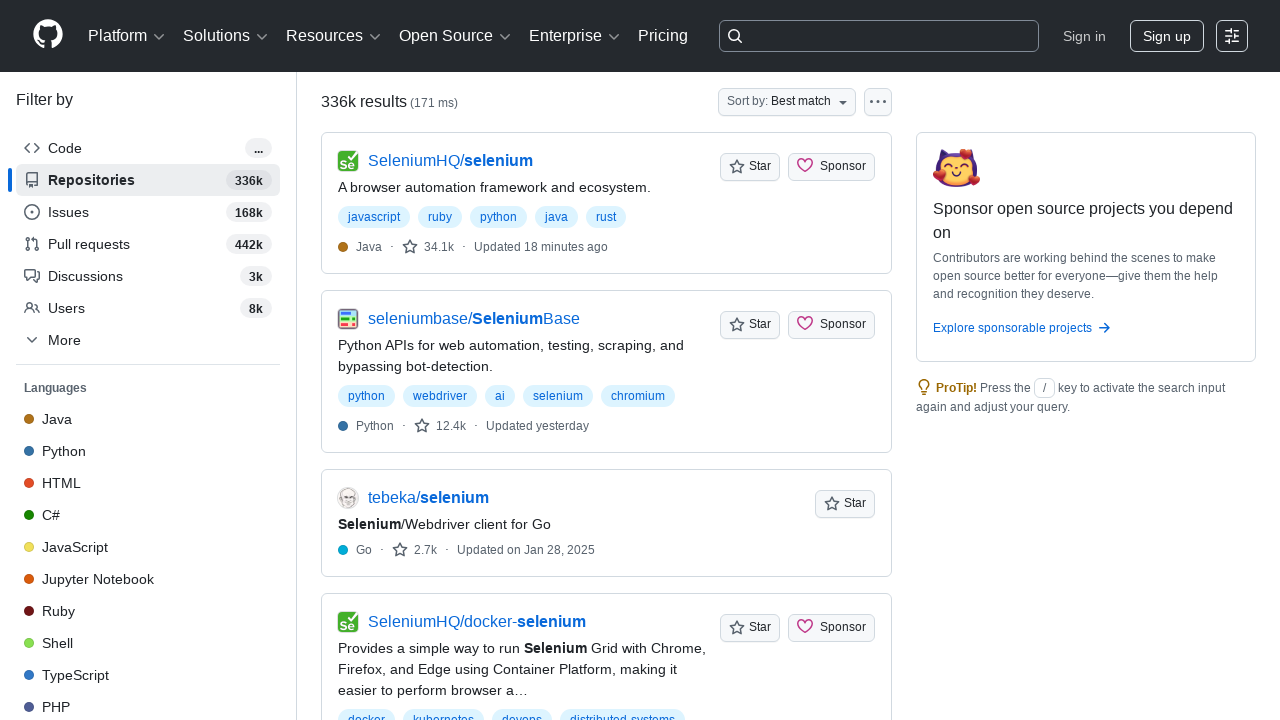